Tests dynamic button with explicit wait to ensure element is clickable before interaction

Starting URL: https://tech-training-qacircle.github.io/locator-practice/src/locatorPractice.html

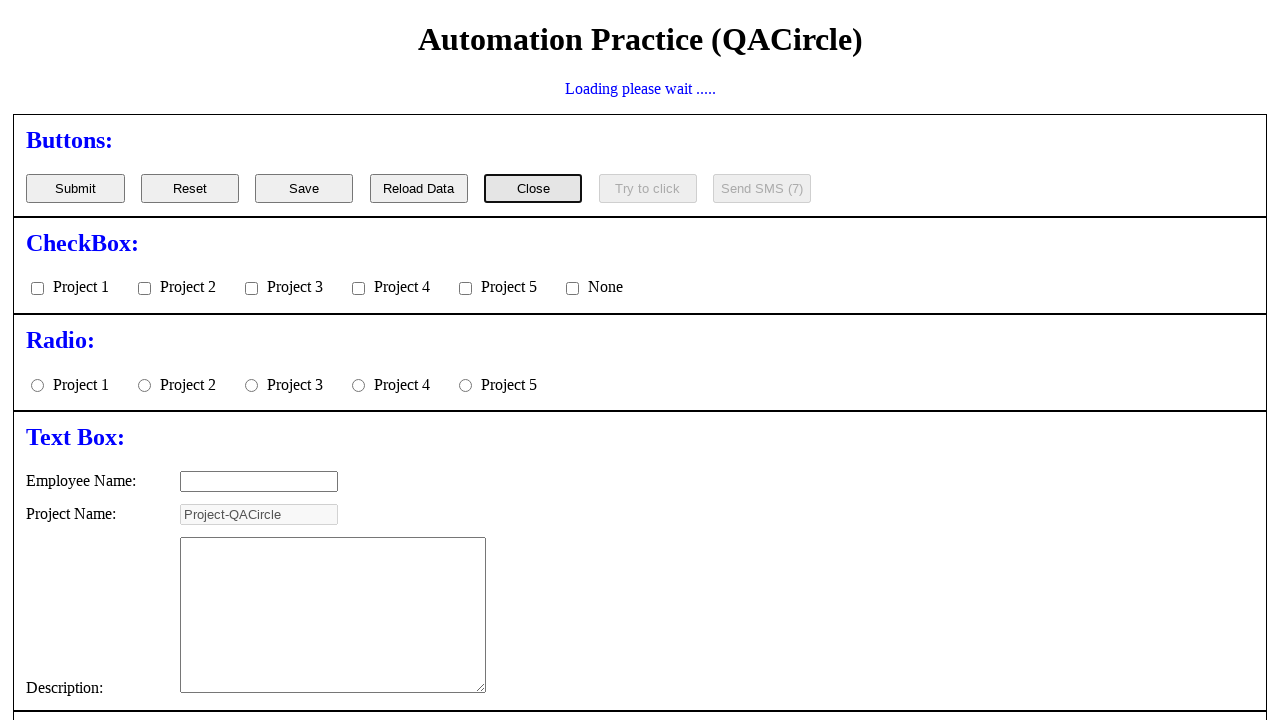

Waited for dynamic button to become visible (10s timeout)
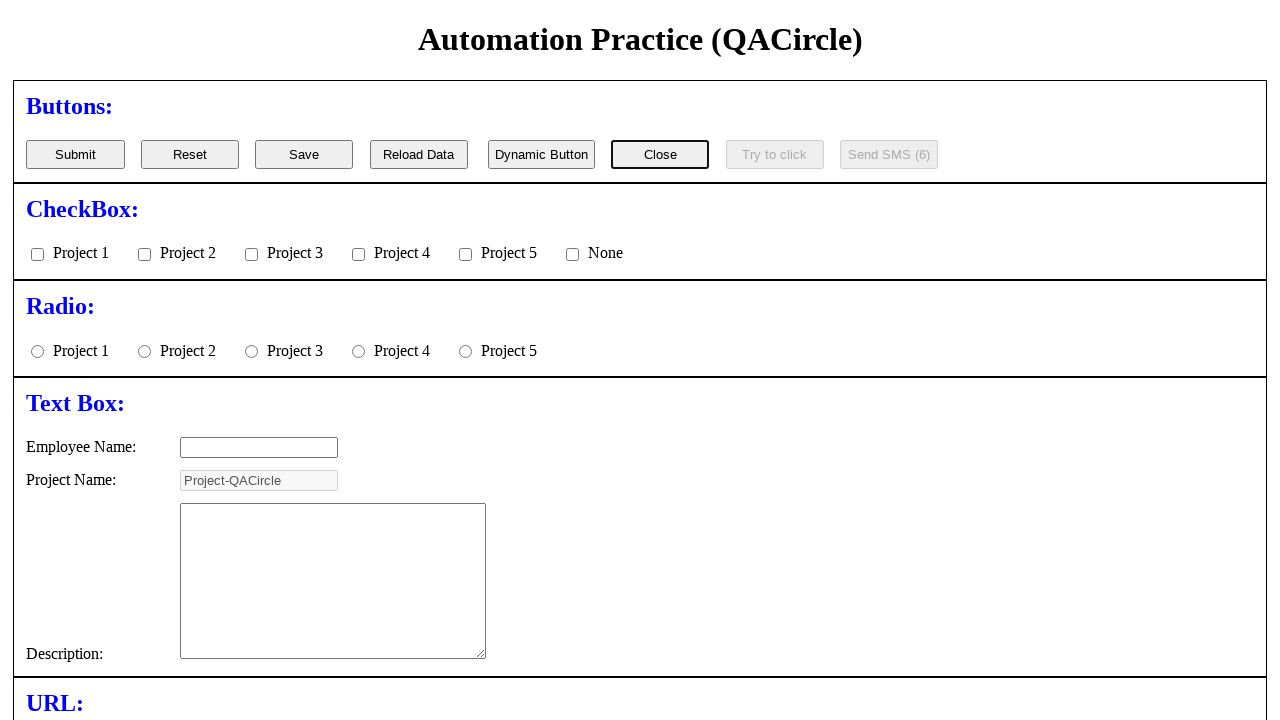

Clicked the dynamic button at (542, 155) on #dynamic_btn
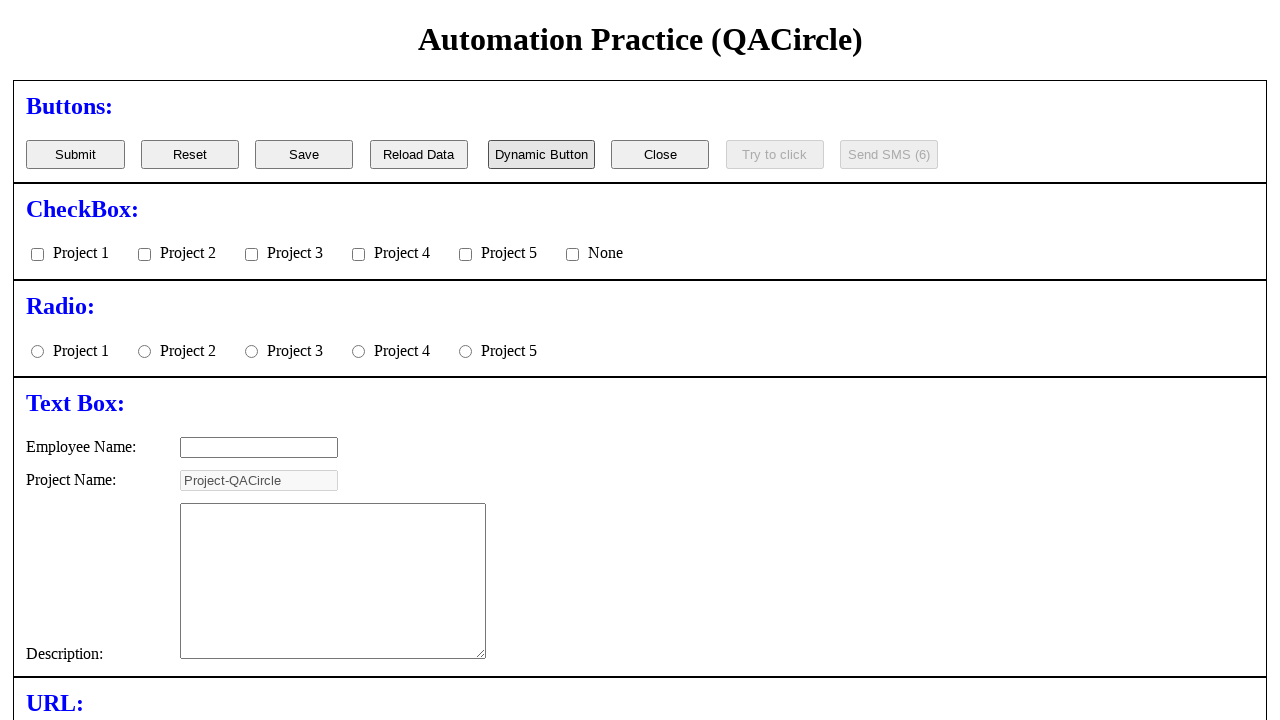

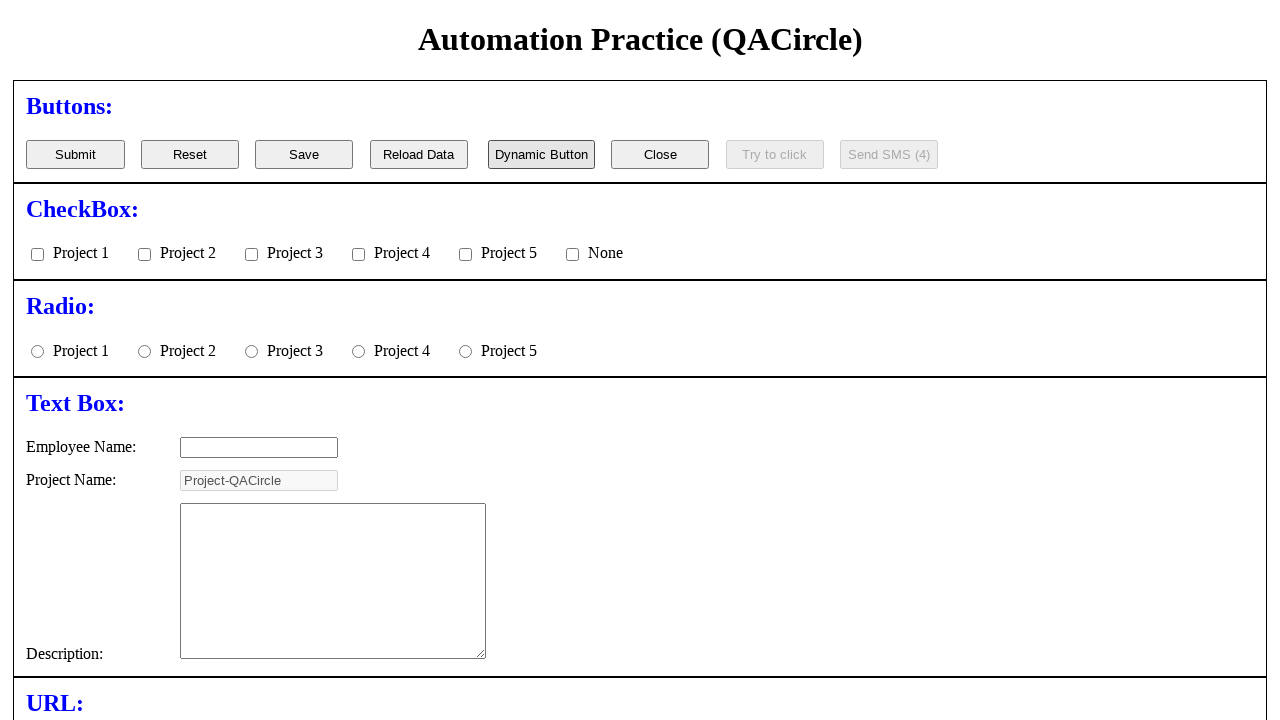